Navigates to a demo banking site, maximizes the window, and waits for 5 seconds using JavaScript async execution to verify script timeout functionality.

Starting URL: http://demo.guru99.com/V4/

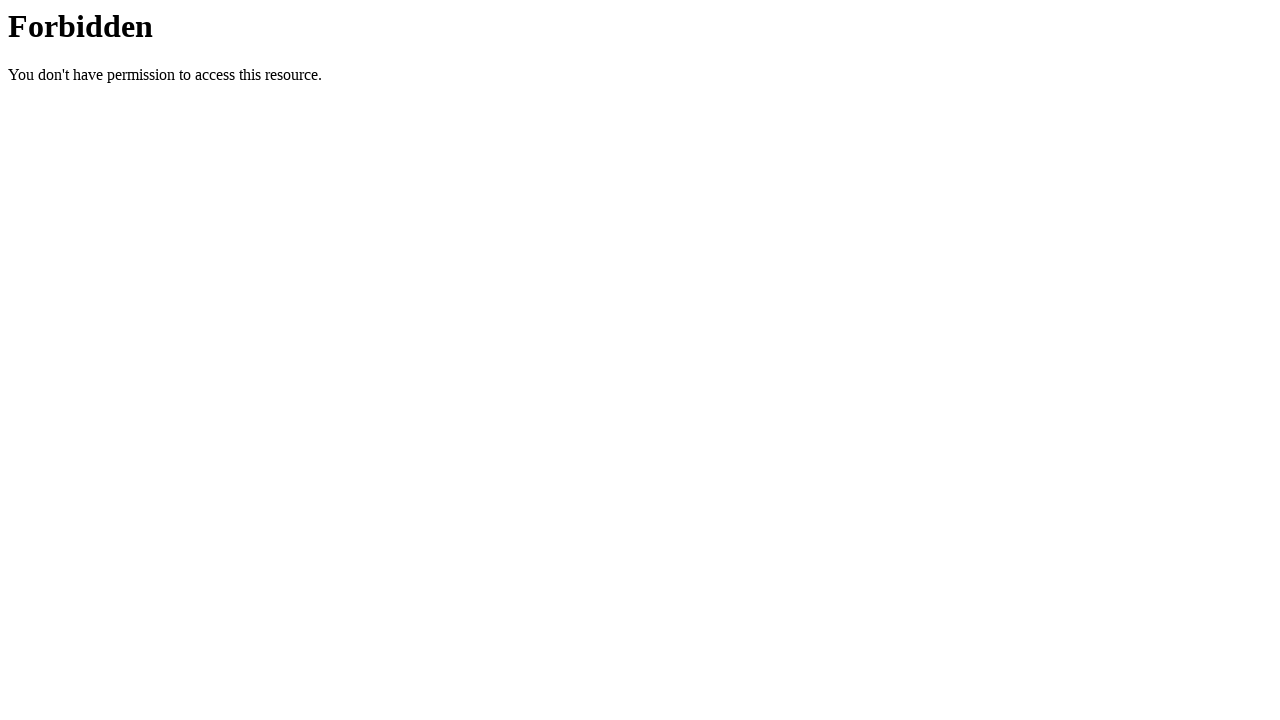

Navigated to demo banking site at http://demo.guru99.com/V4/
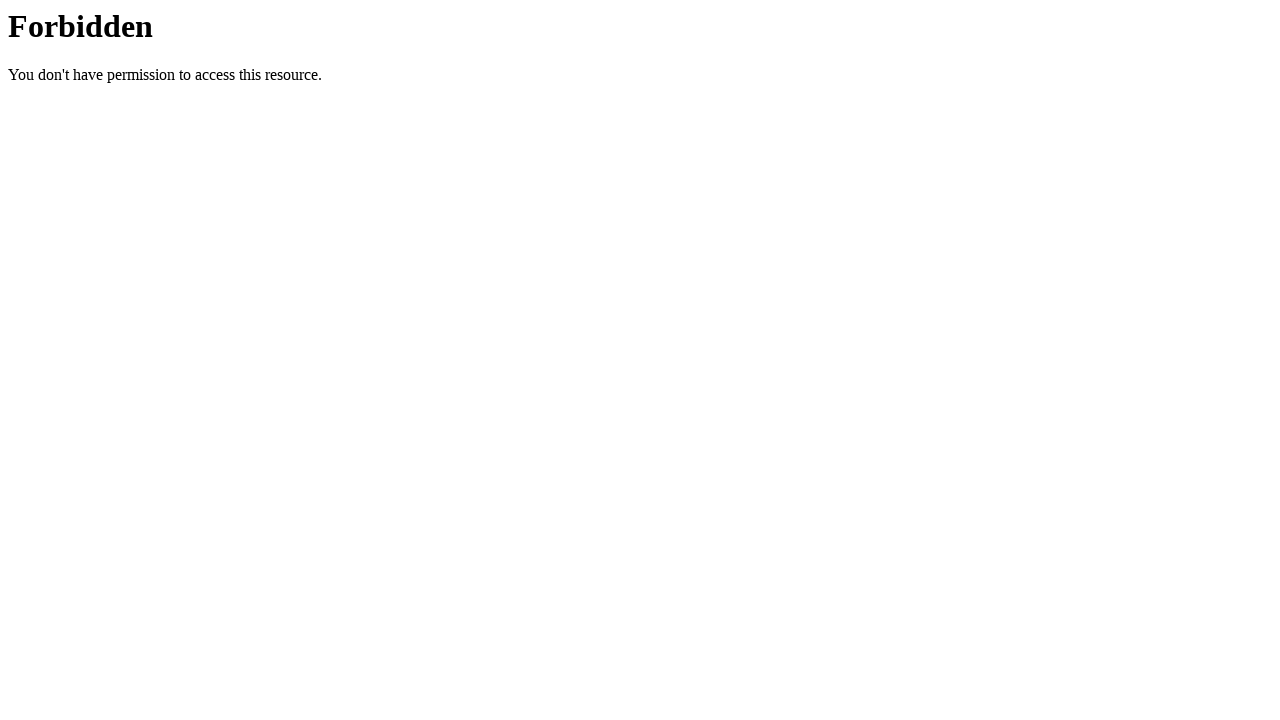

Maximized browser window to 1920x1080
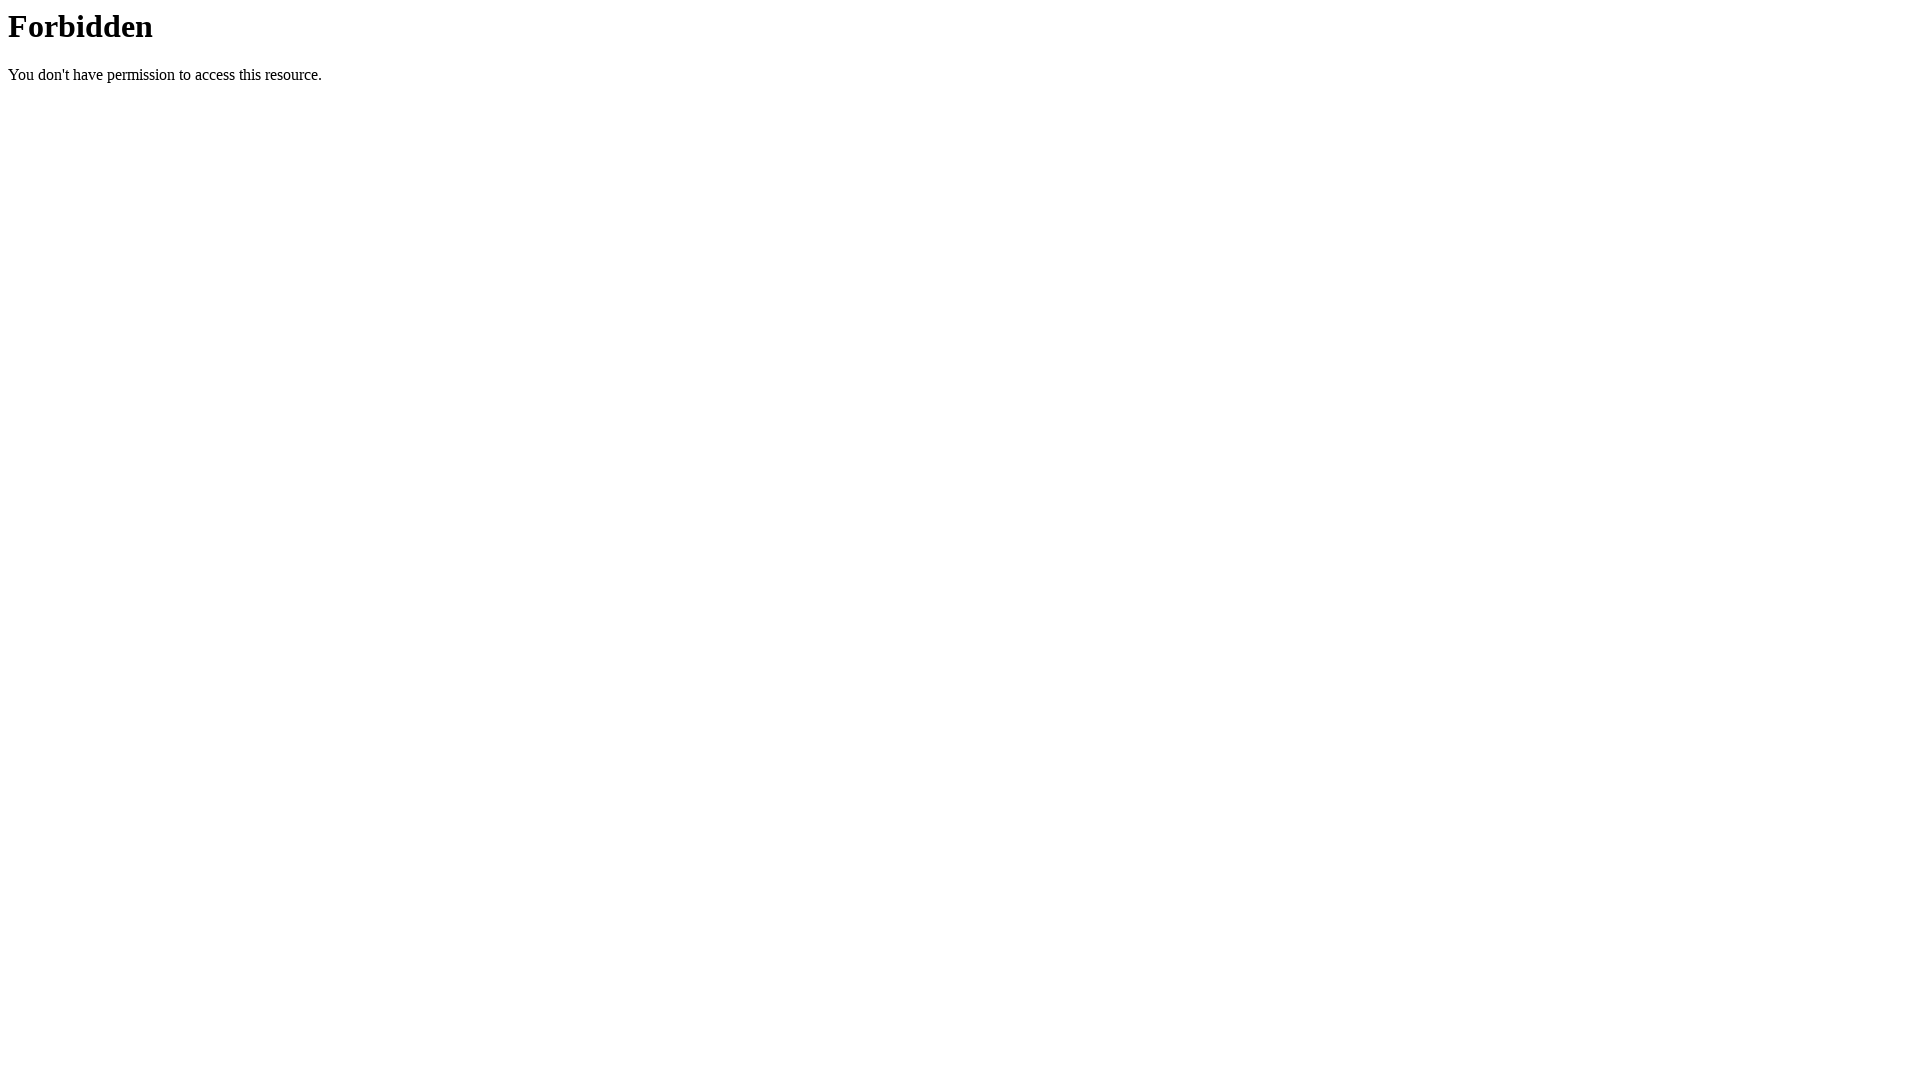

Page fully loaded - domcontentloaded state reached
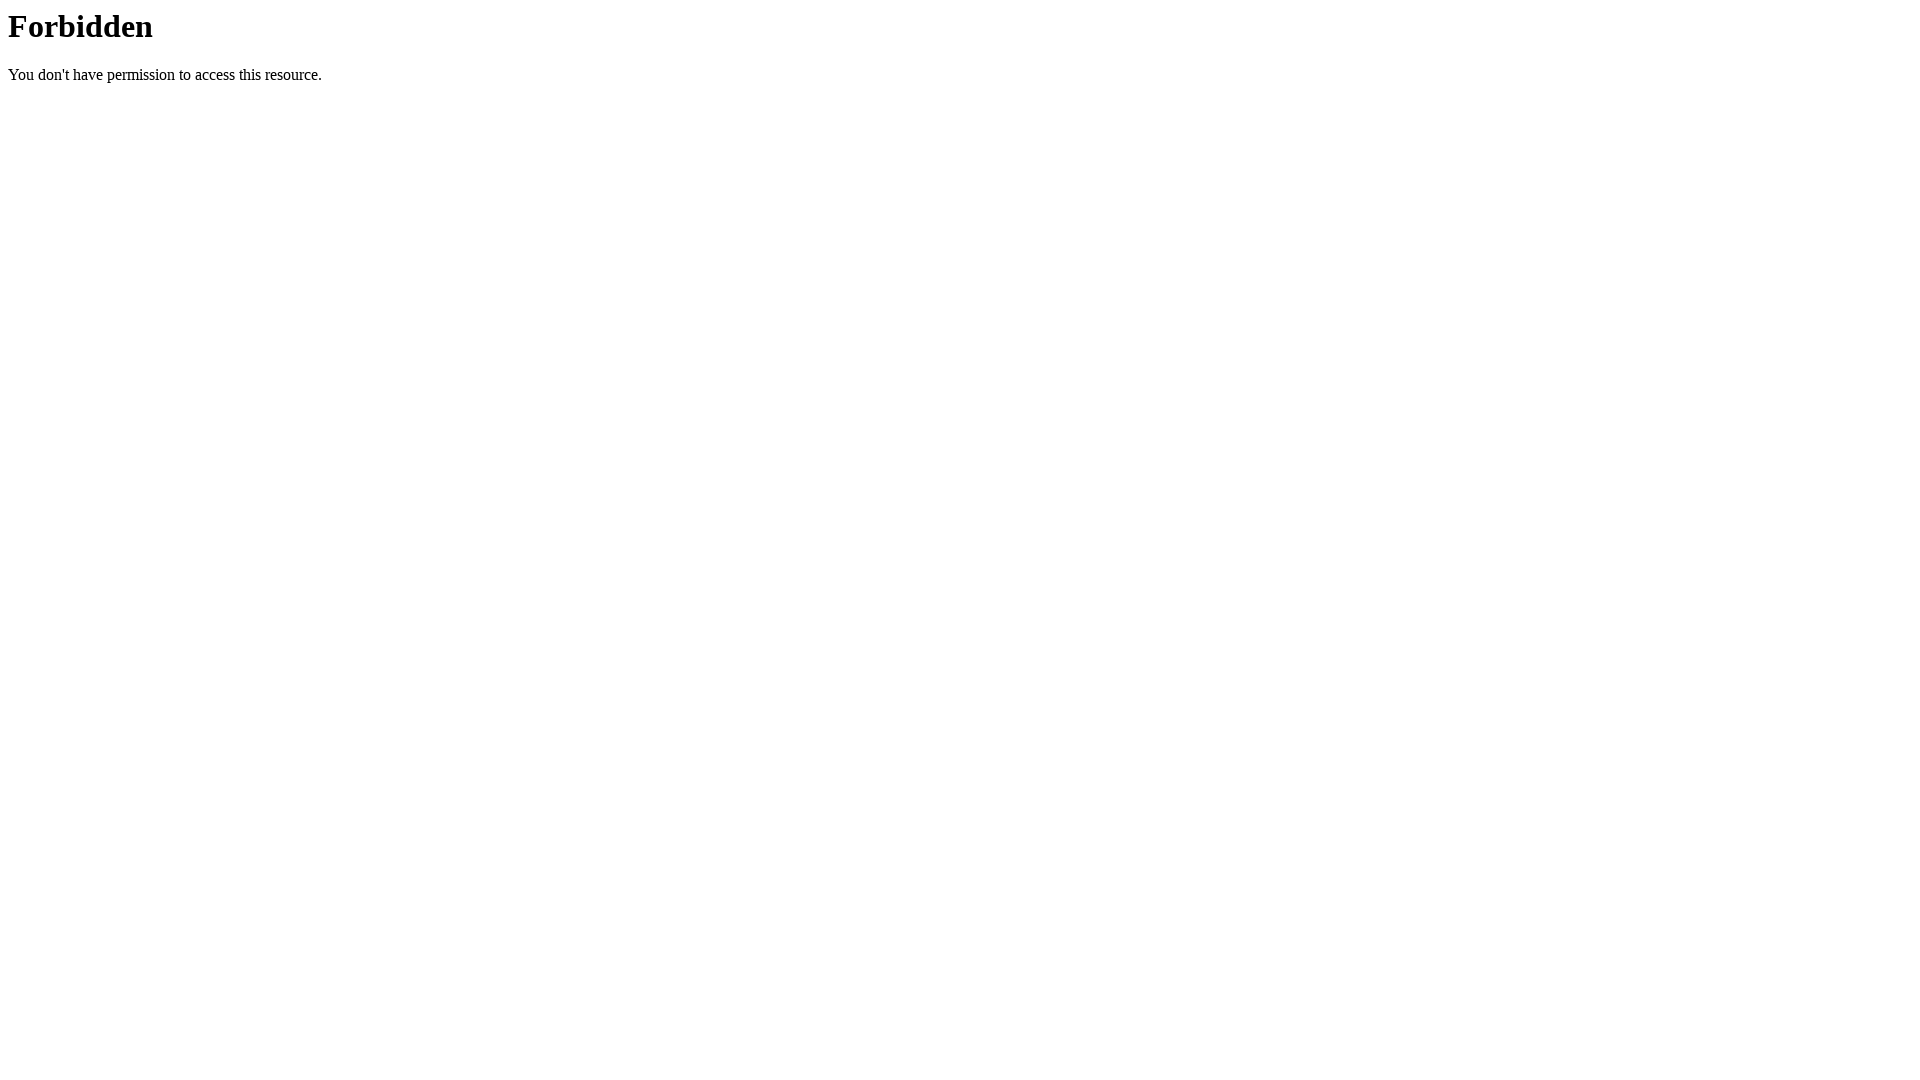

Executed 5-second JavaScript async timeout to verify script timeout functionality
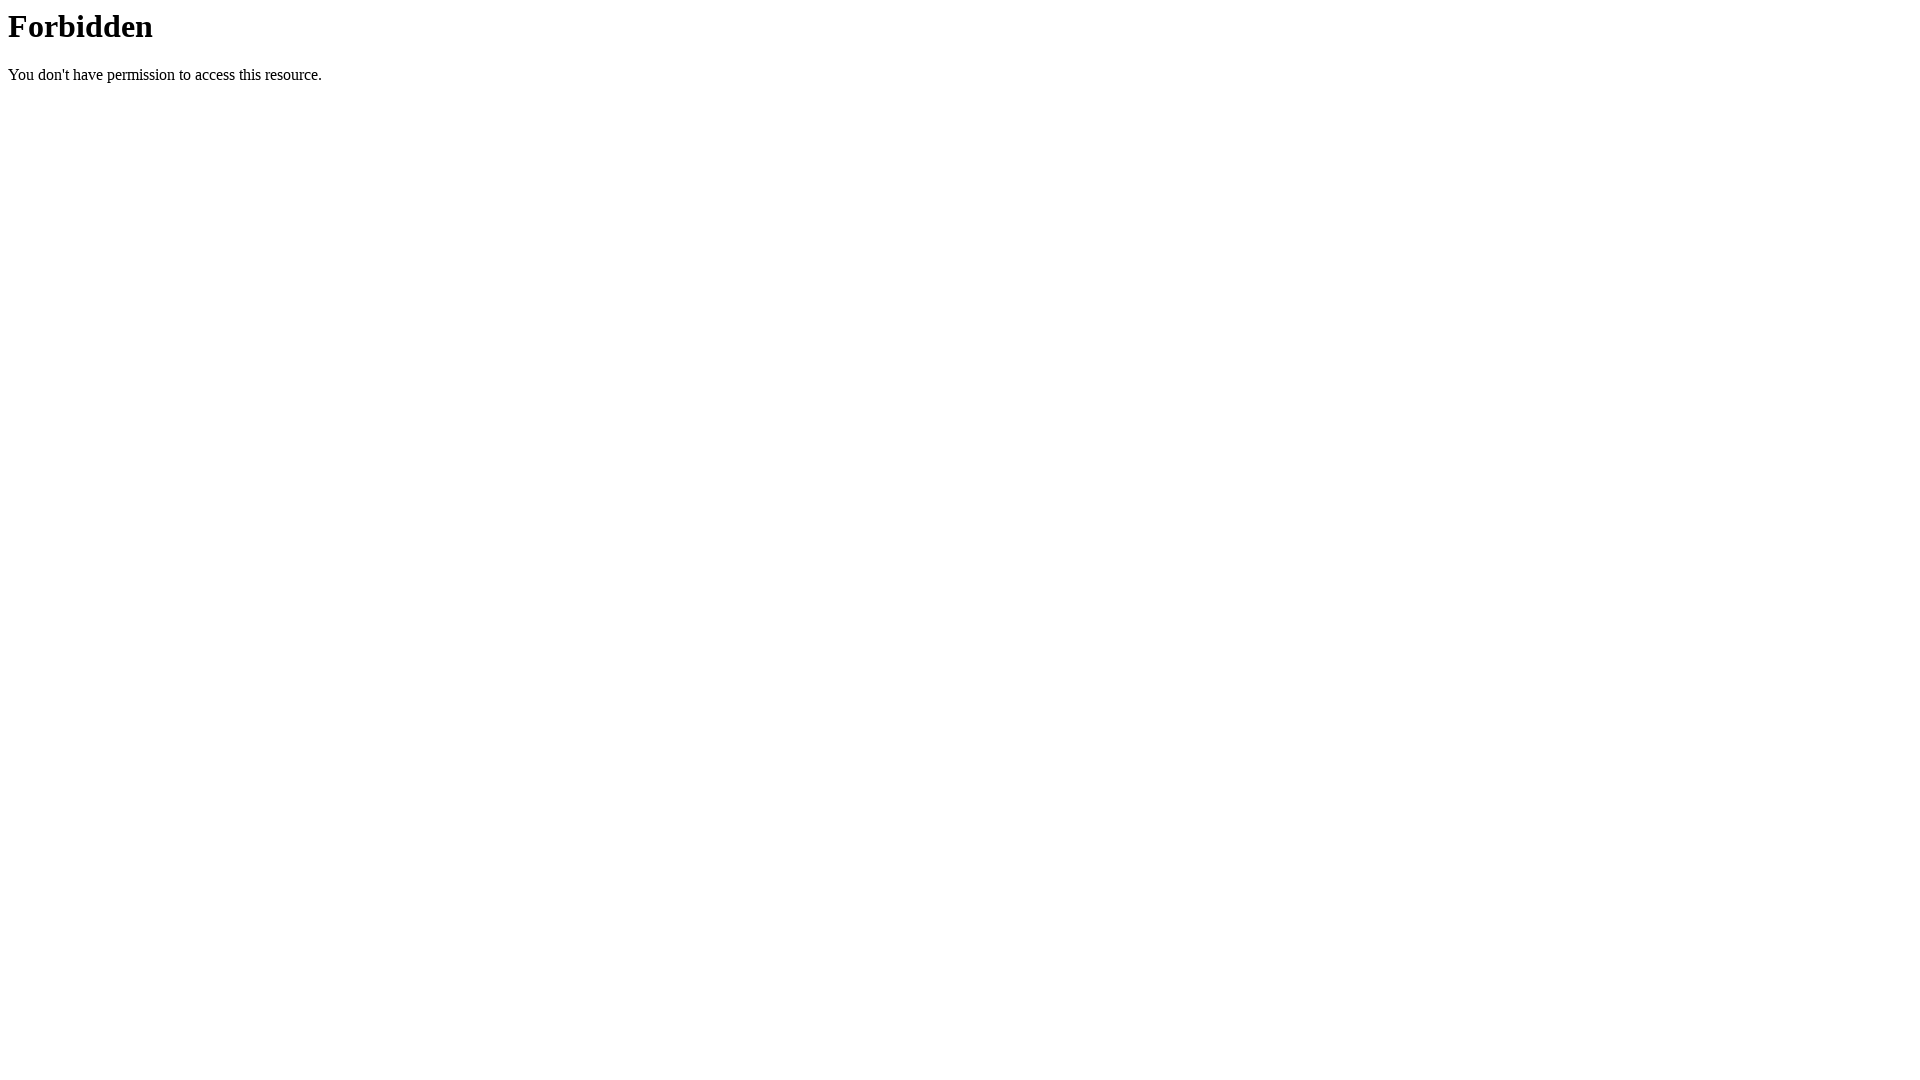

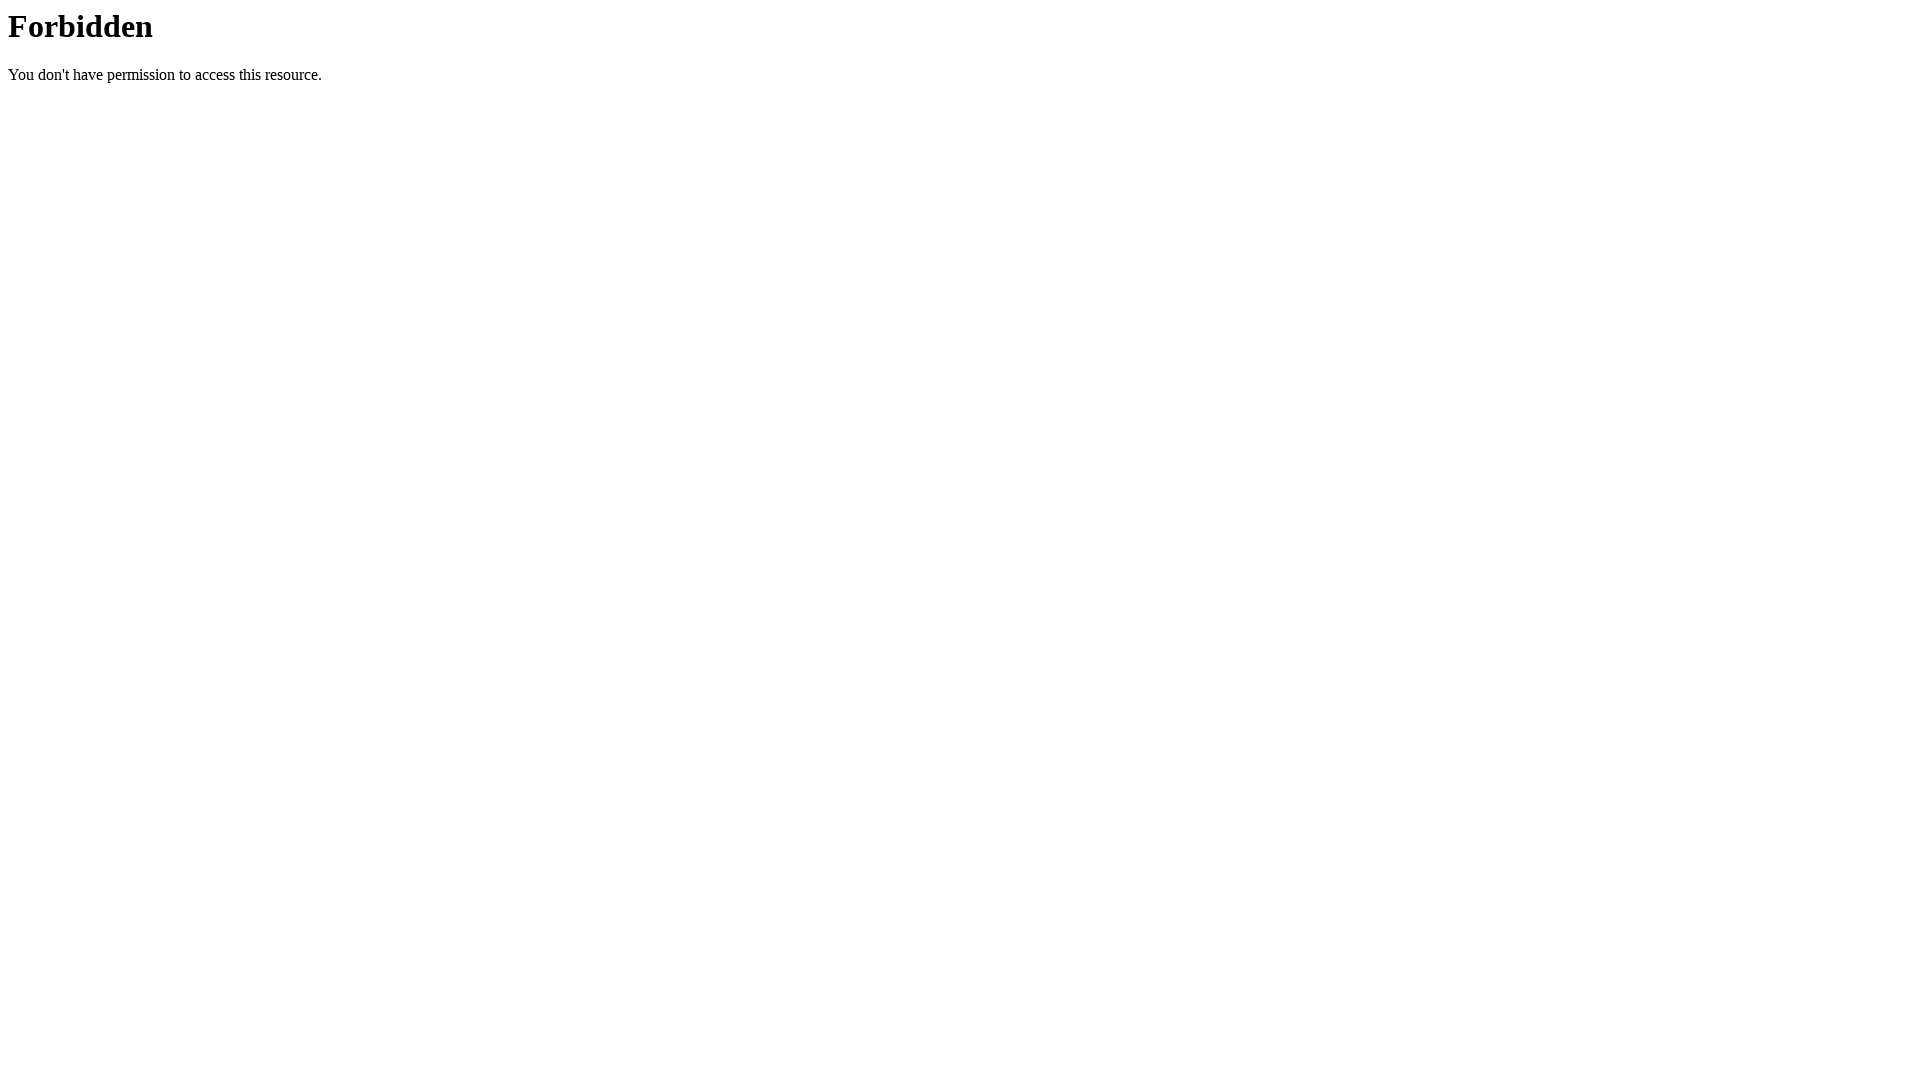